Tests checkbox functionality by selecting the first checkbox and deselecting the second

Starting URL: https://the-internet.herokuapp.com/checkboxes

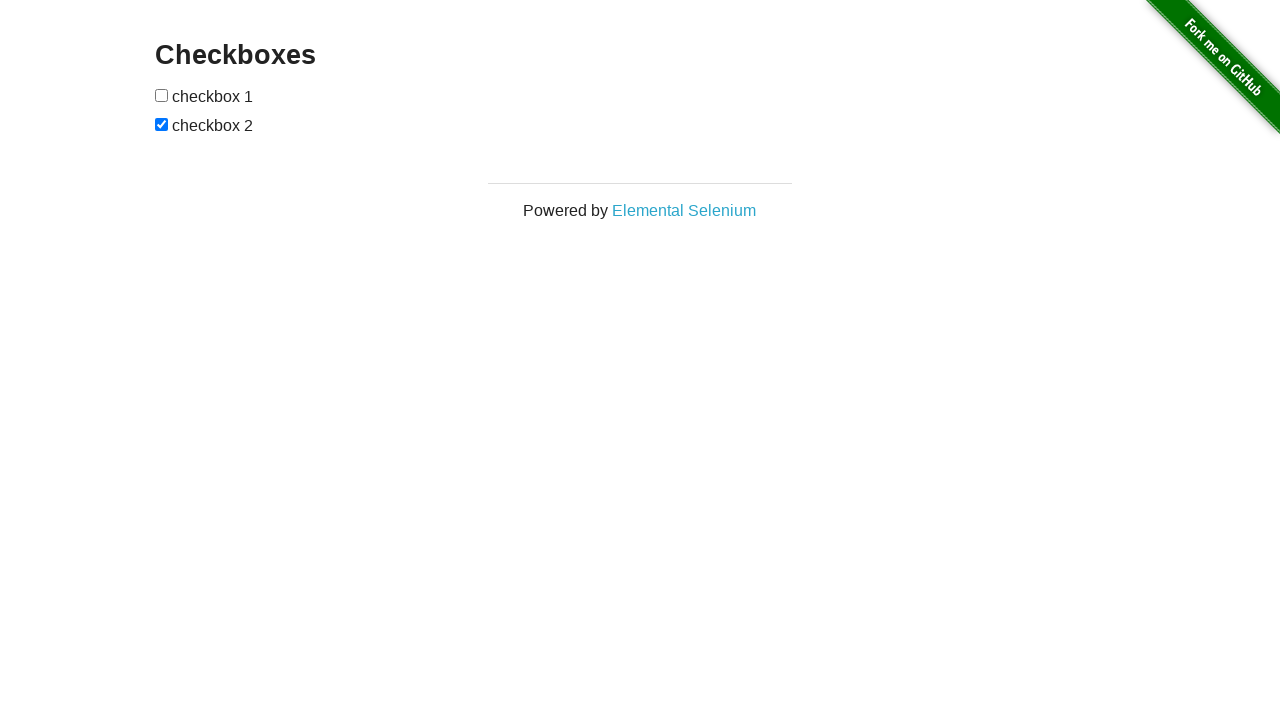

Navigated to checkboxes test page
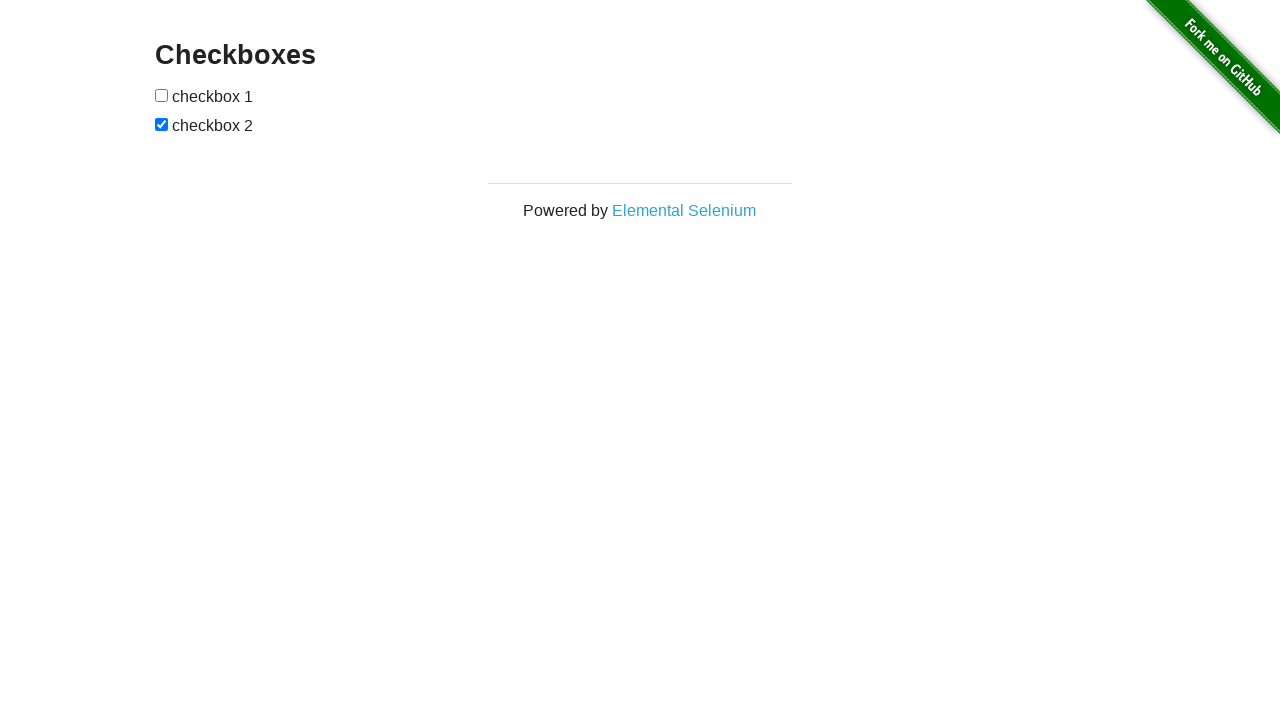

Clicked first checkbox to select it at (162, 95) on input[type='checkbox'] >> nth=0
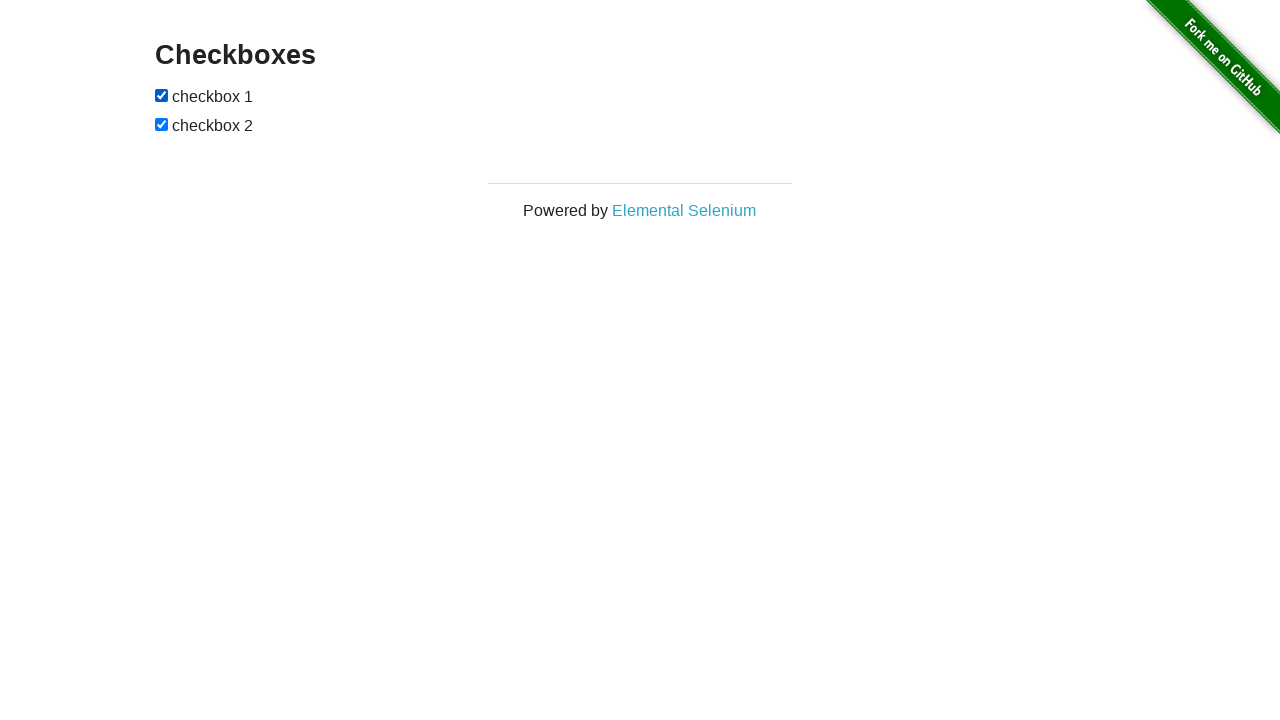

Clicked second checkbox to deselect it at (162, 124) on input[type='checkbox'] >> nth=1
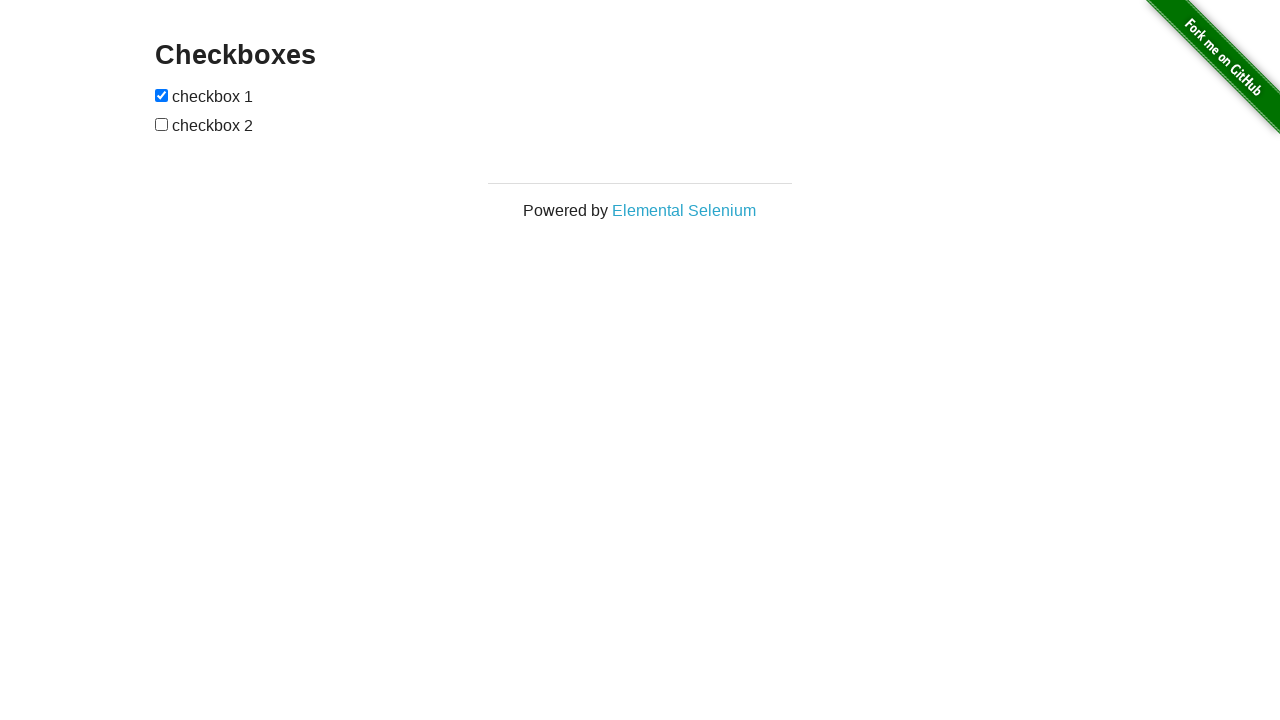

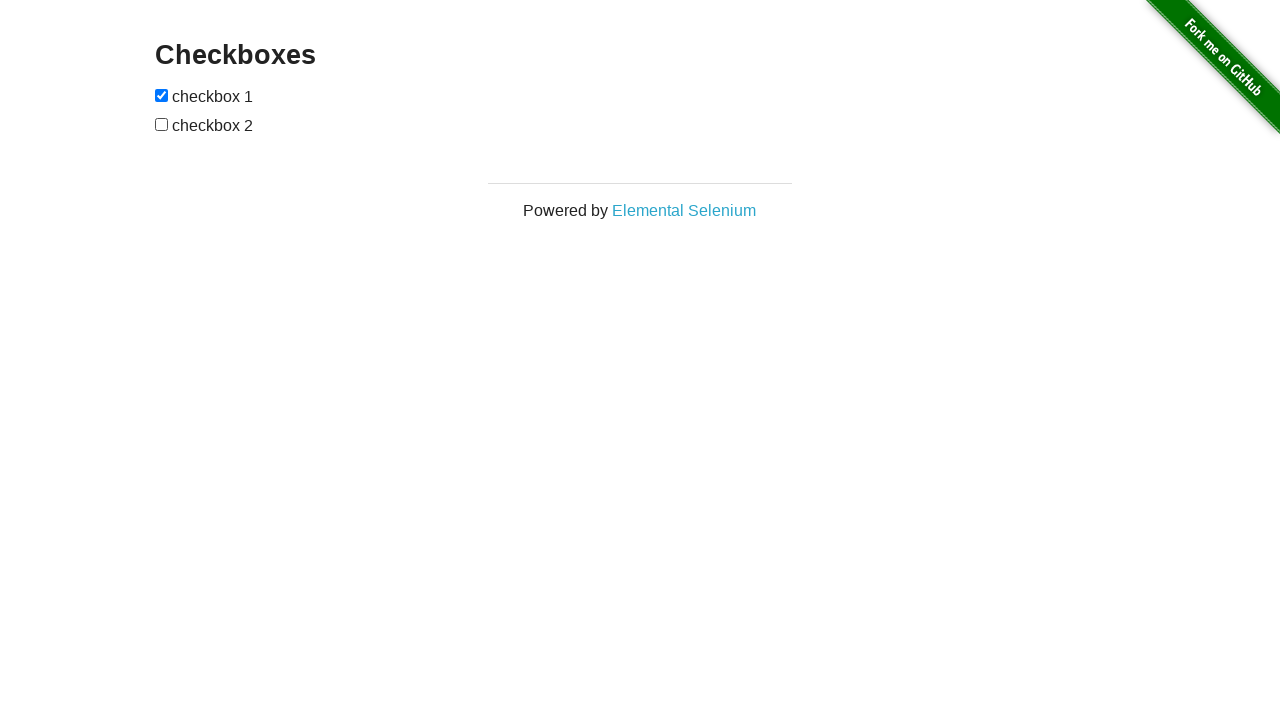